Tests adding a cookie to the browser context and verifying it was set

Starting URL: https://refactoring.guru/design-patterns/command

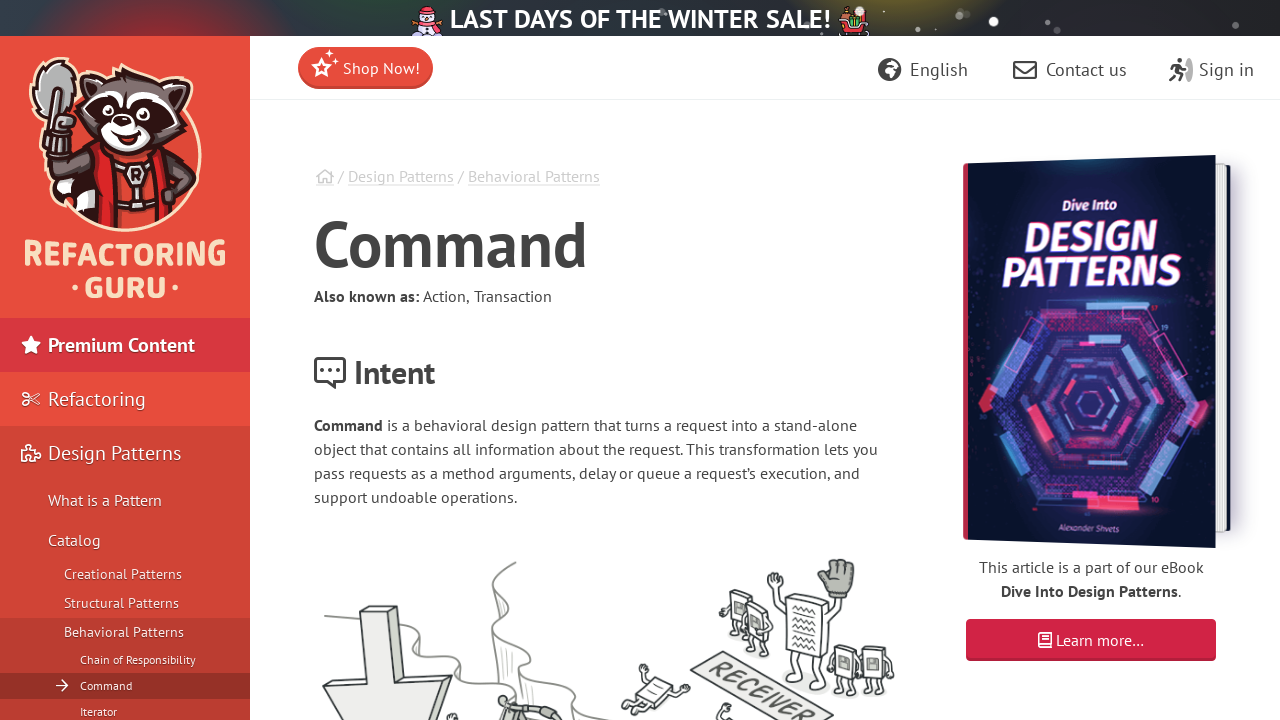

Added cookie 'key' with value 'value' to browser context
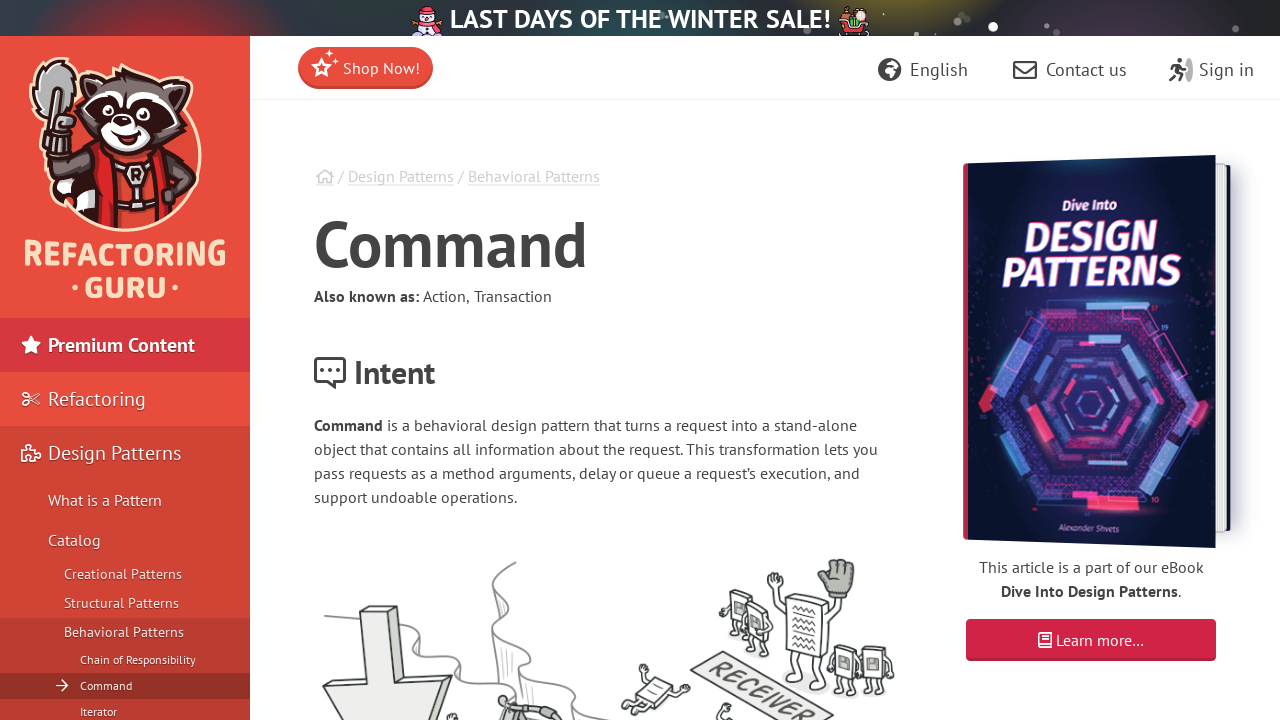

Retrieved all cookies from browser context
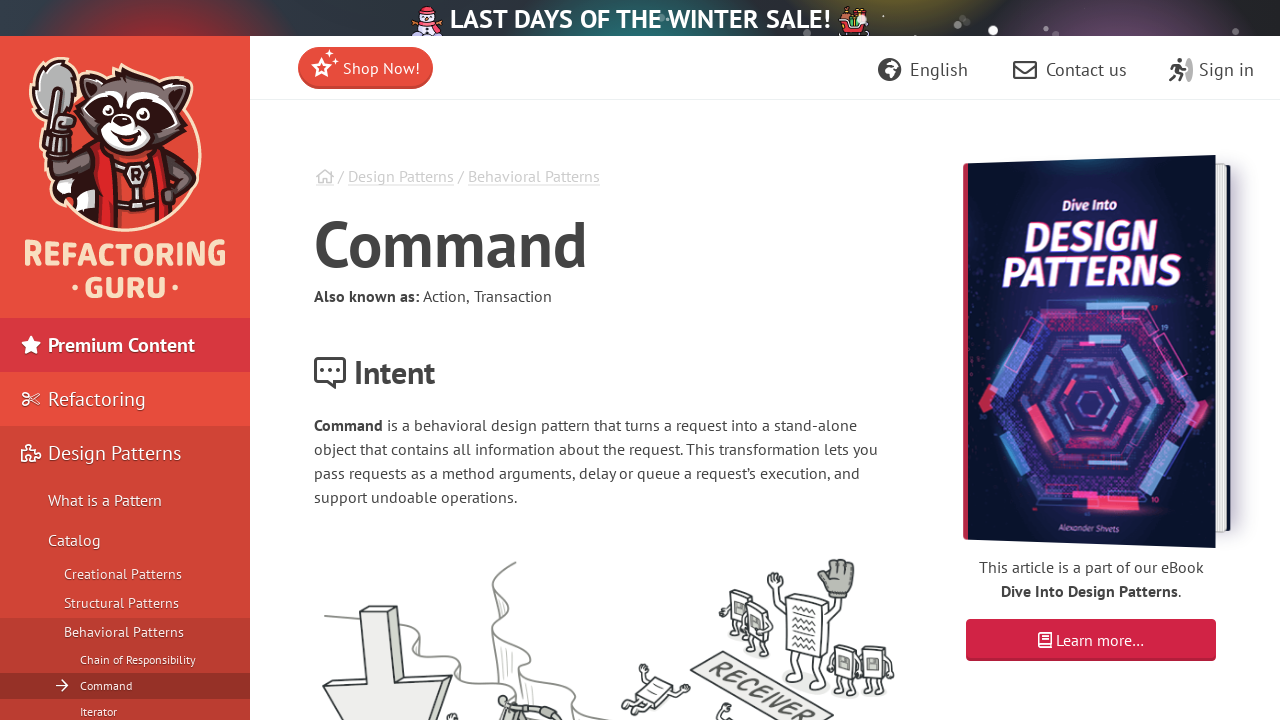

Found 'key' cookie in context cookies
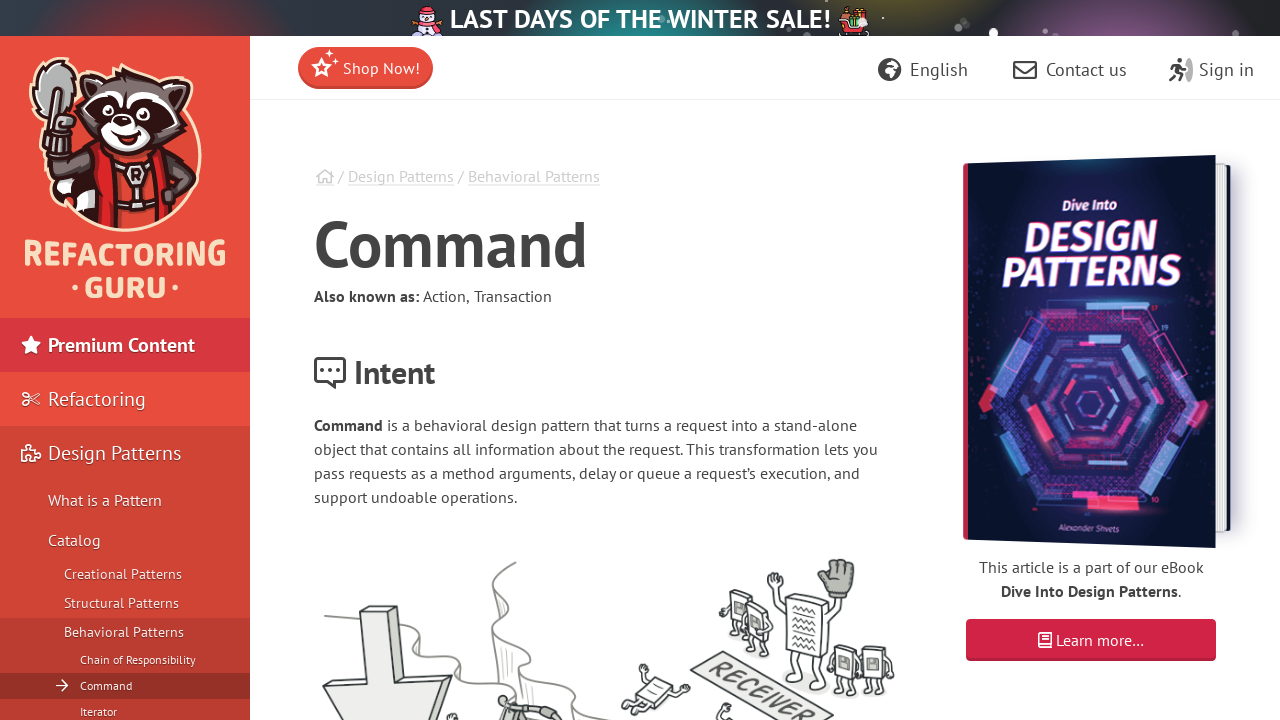

Verified that 'key' cookie exists (not None)
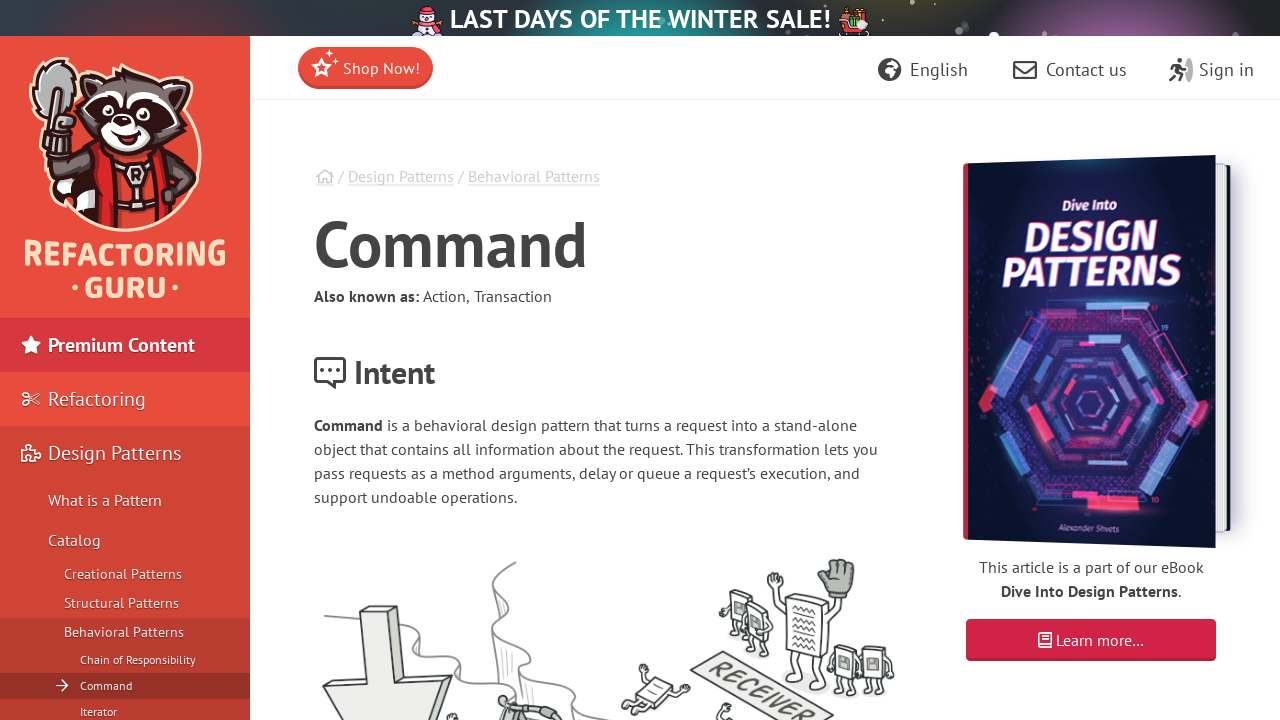

Verified that 'key' cookie has correct value 'value'
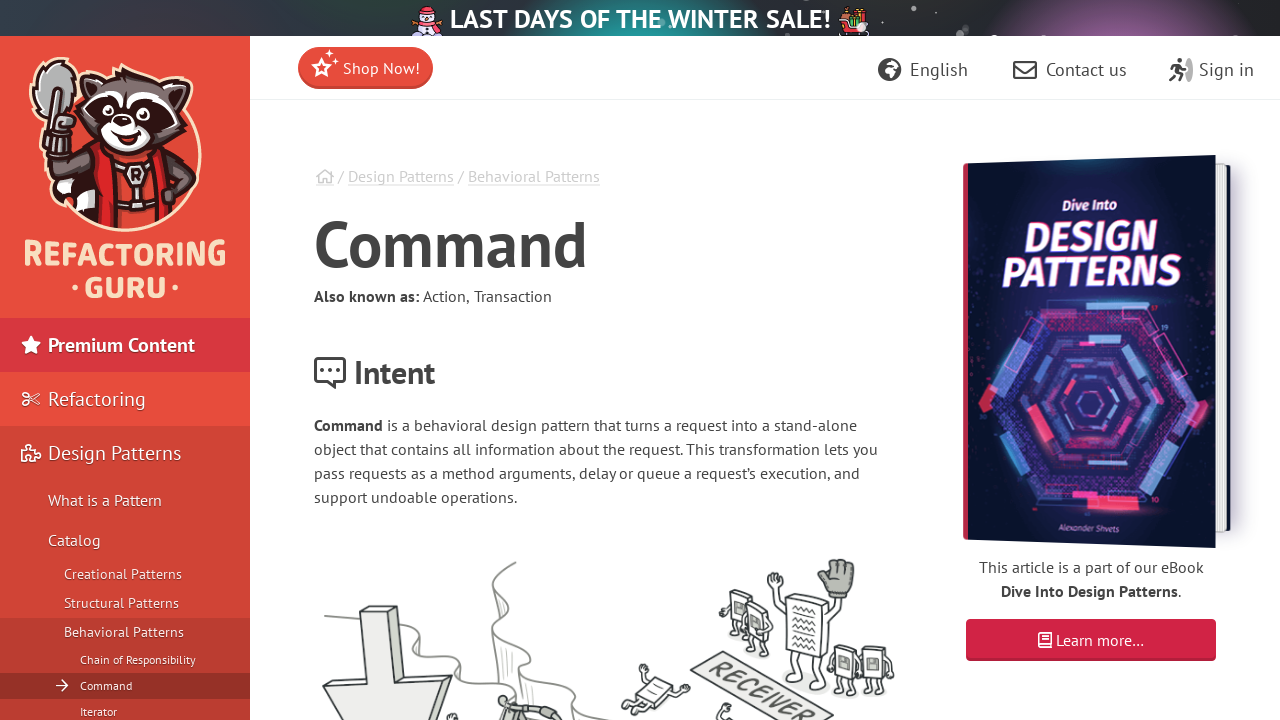

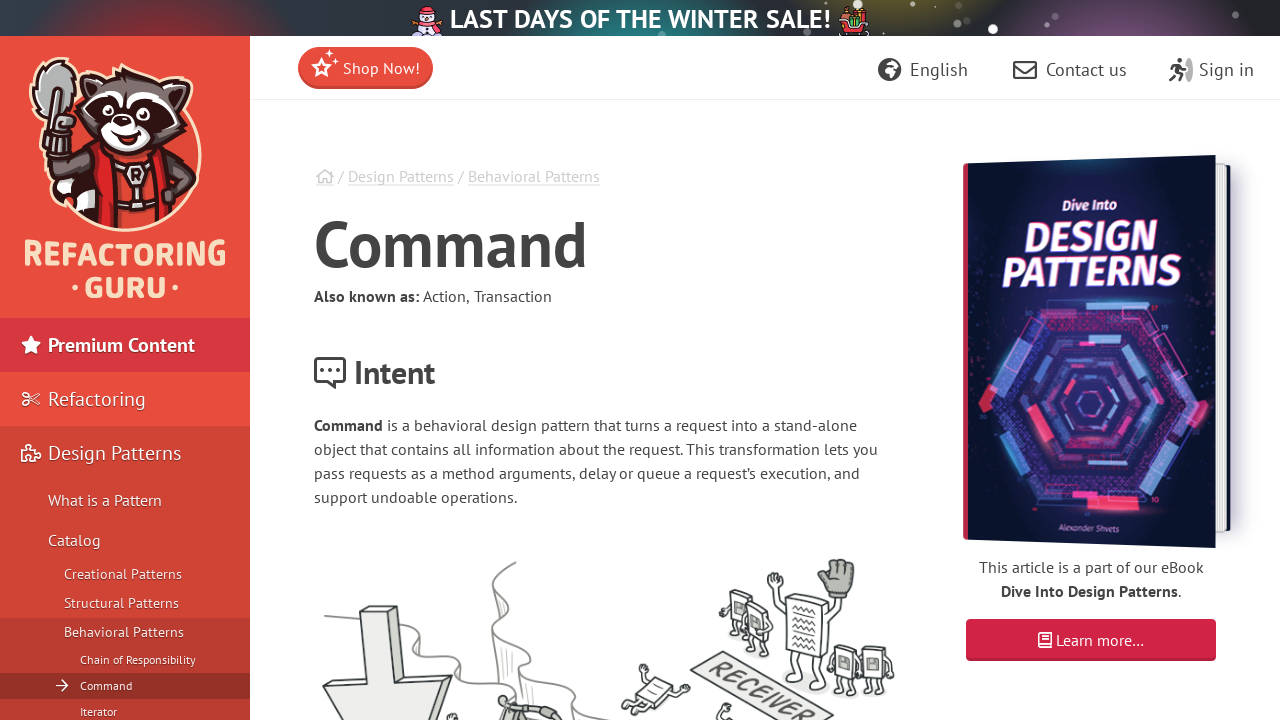